Verifies that multiple link elements are present on the demoblaze homepage

Starting URL: https://demoblaze.com/

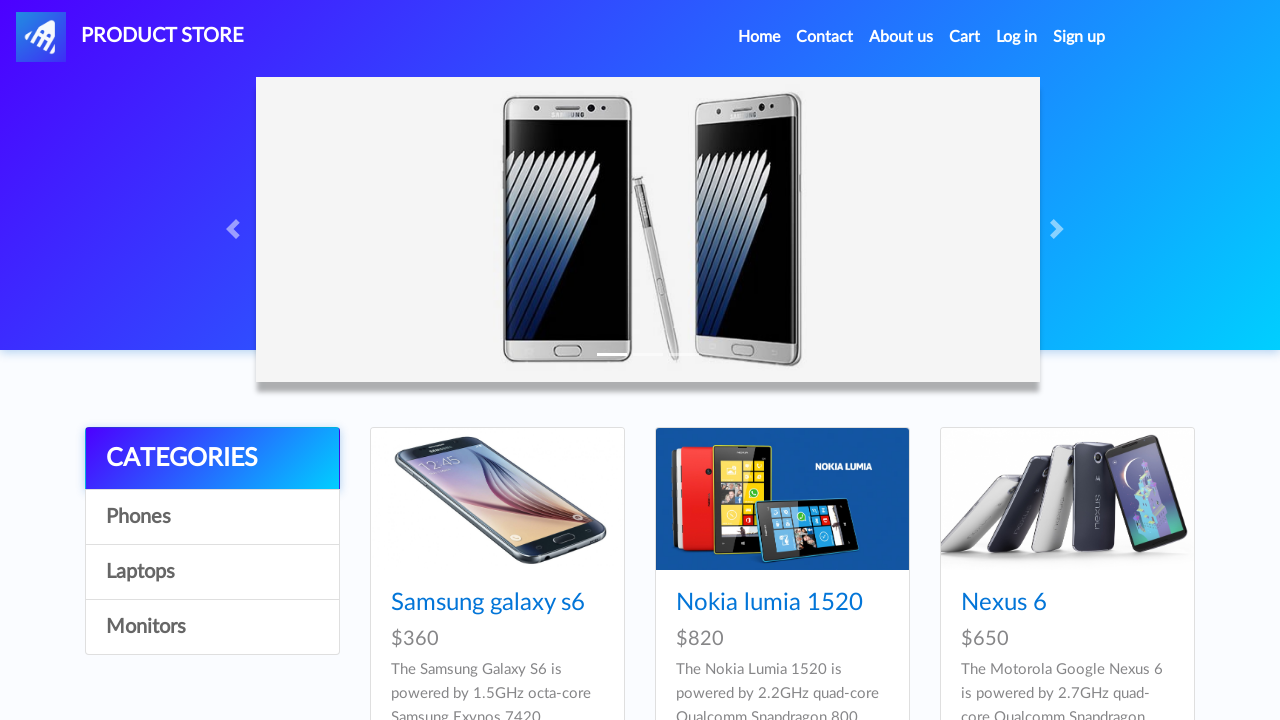

Waited for link elements to load on demoblaze homepage
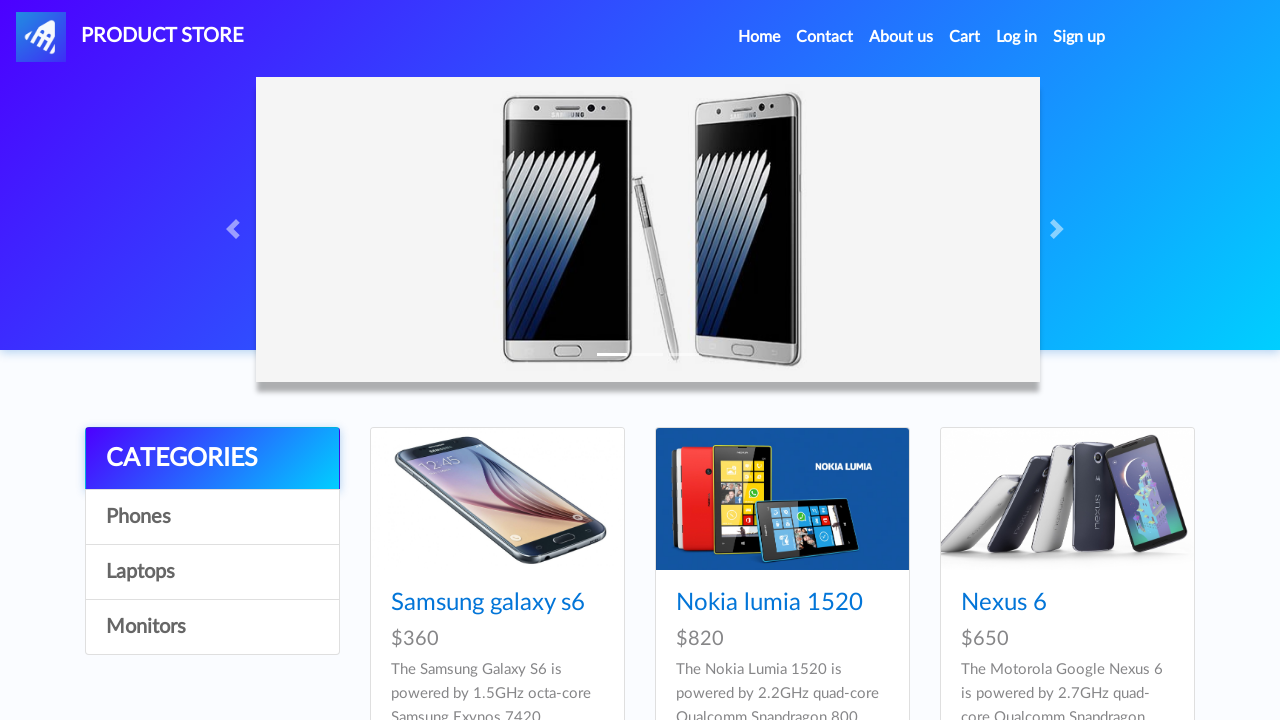

Located all link elements on the page
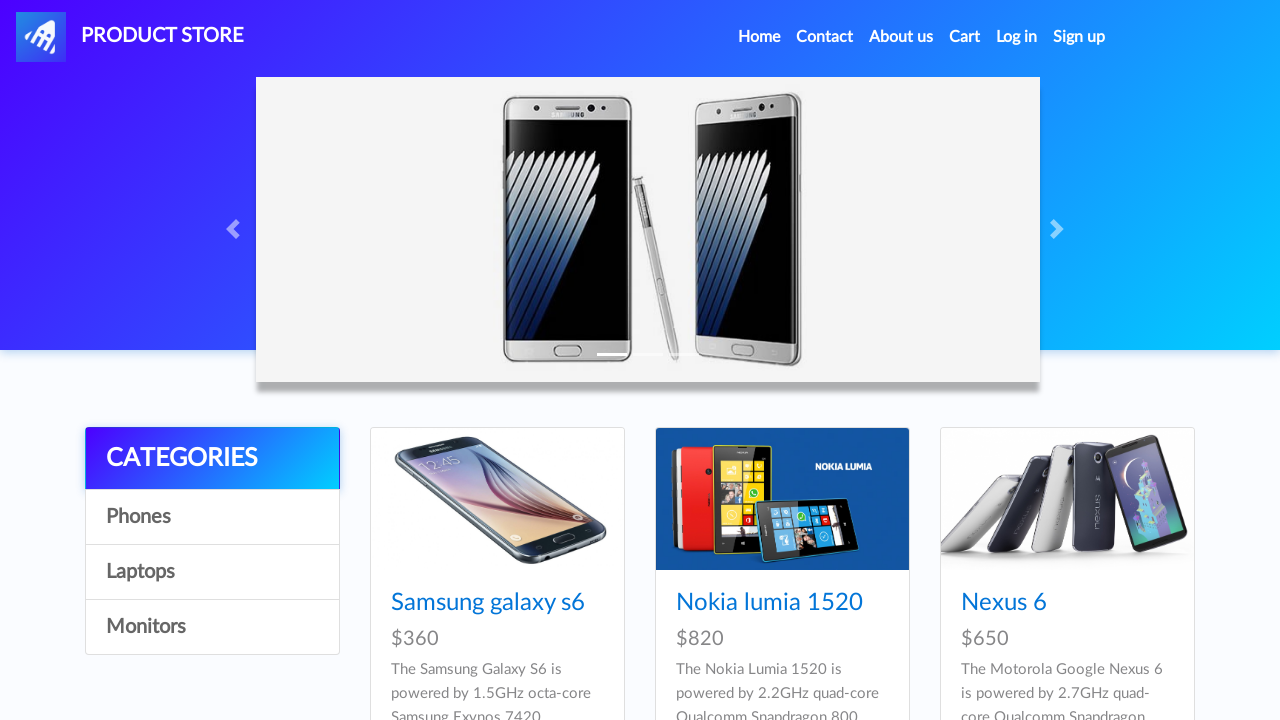

Verified that multiple link elements are present (33 links found)
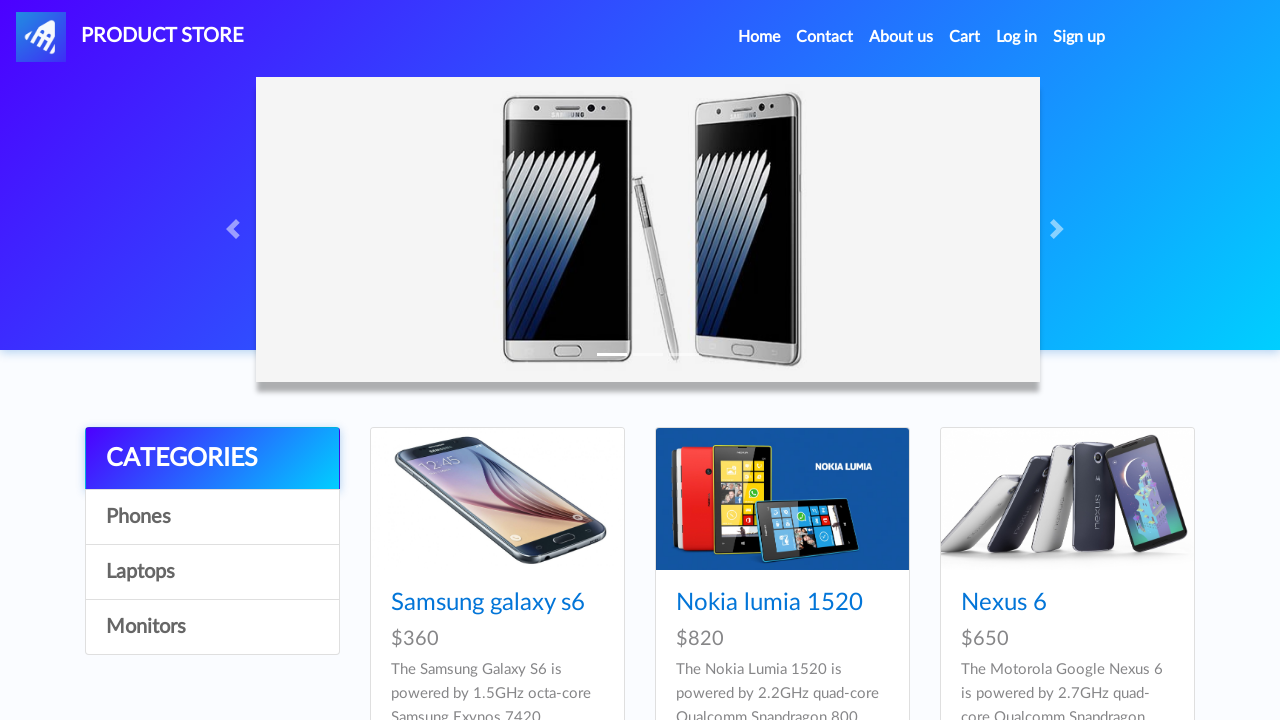

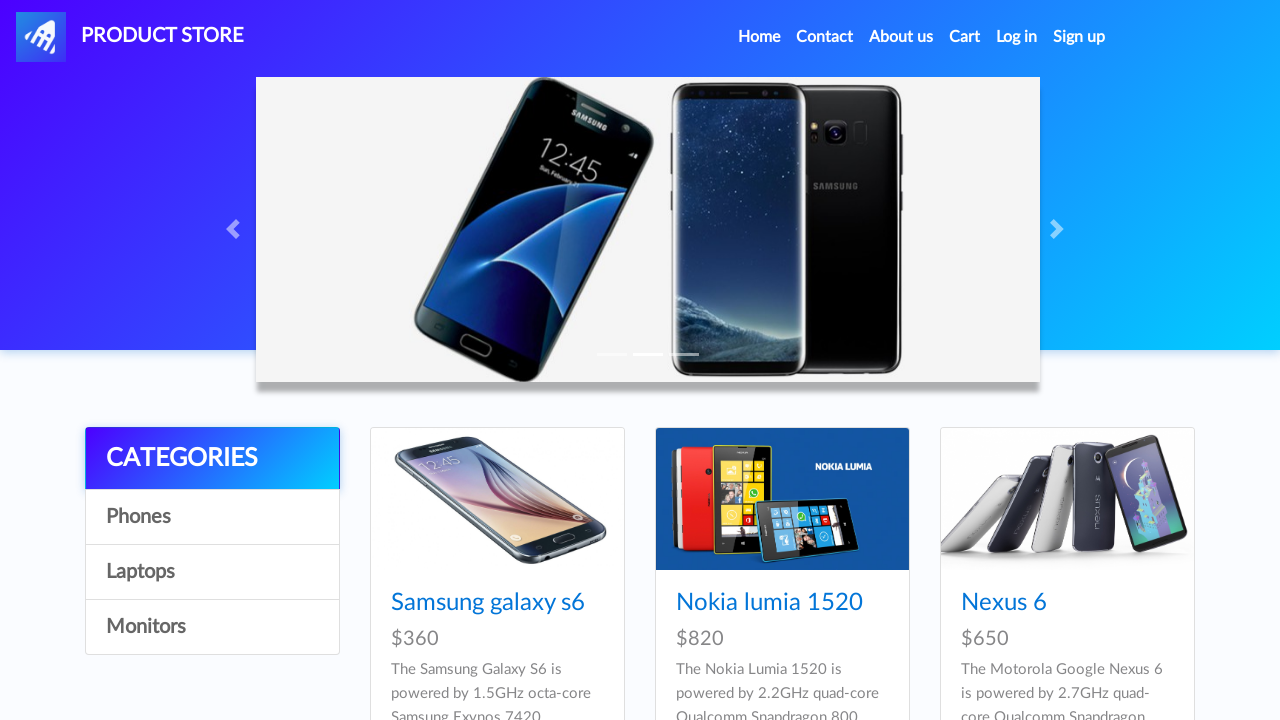